Tests registration form validation with mismatched password confirmation and verifies error message

Starting URL: https://alada.vn/tai-khoan/dang-ky.html

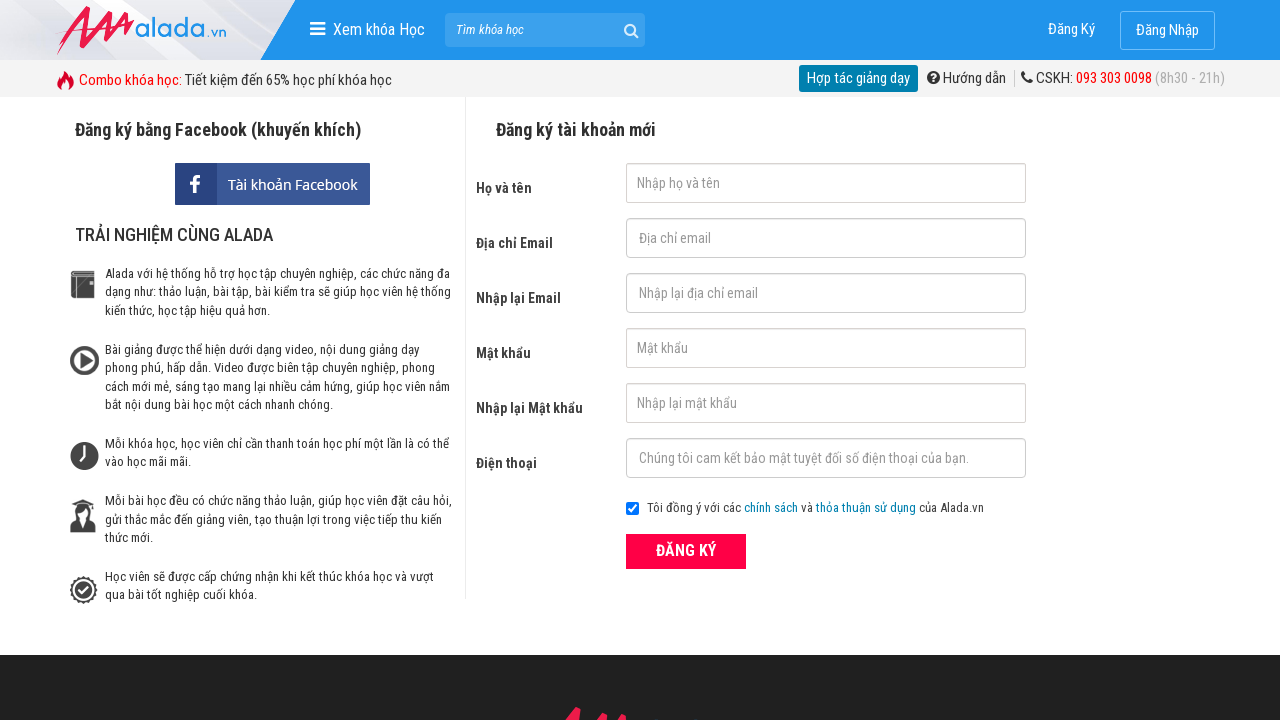

Filled firstname field with 'Yen' on #txtFirstname
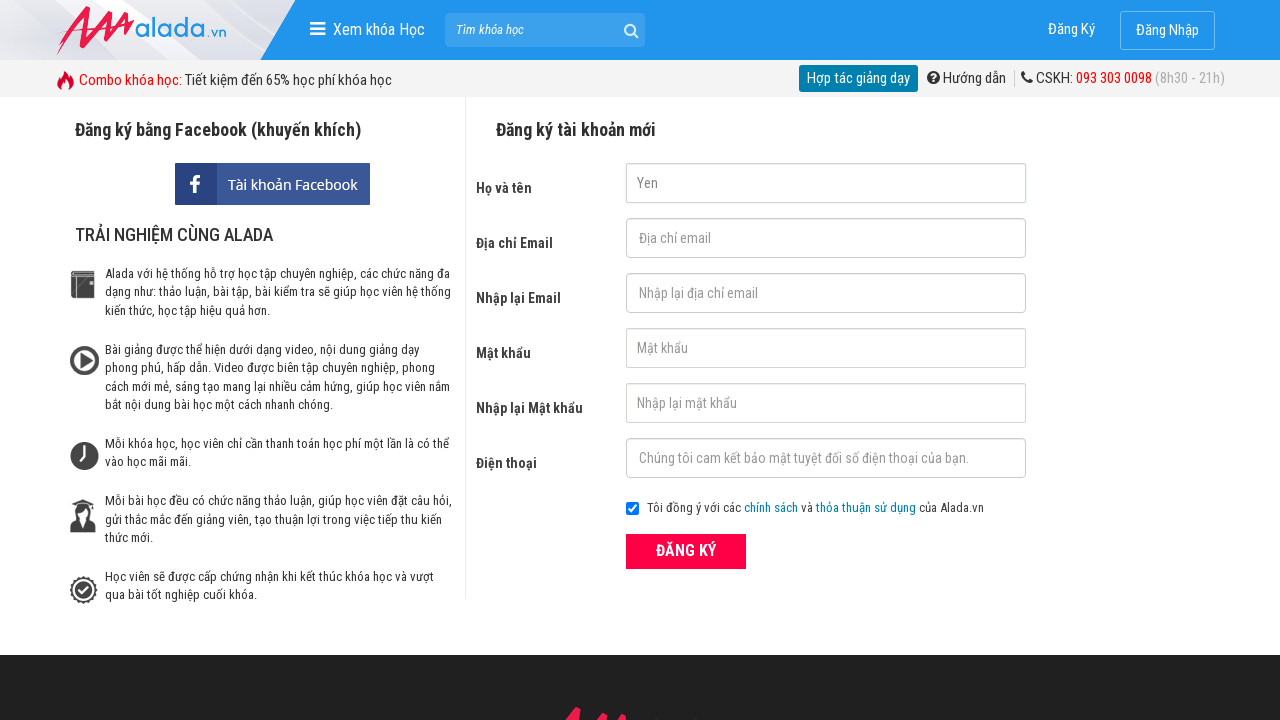

Filled email field with 'john@witch@gmail.com' on #txtEmail
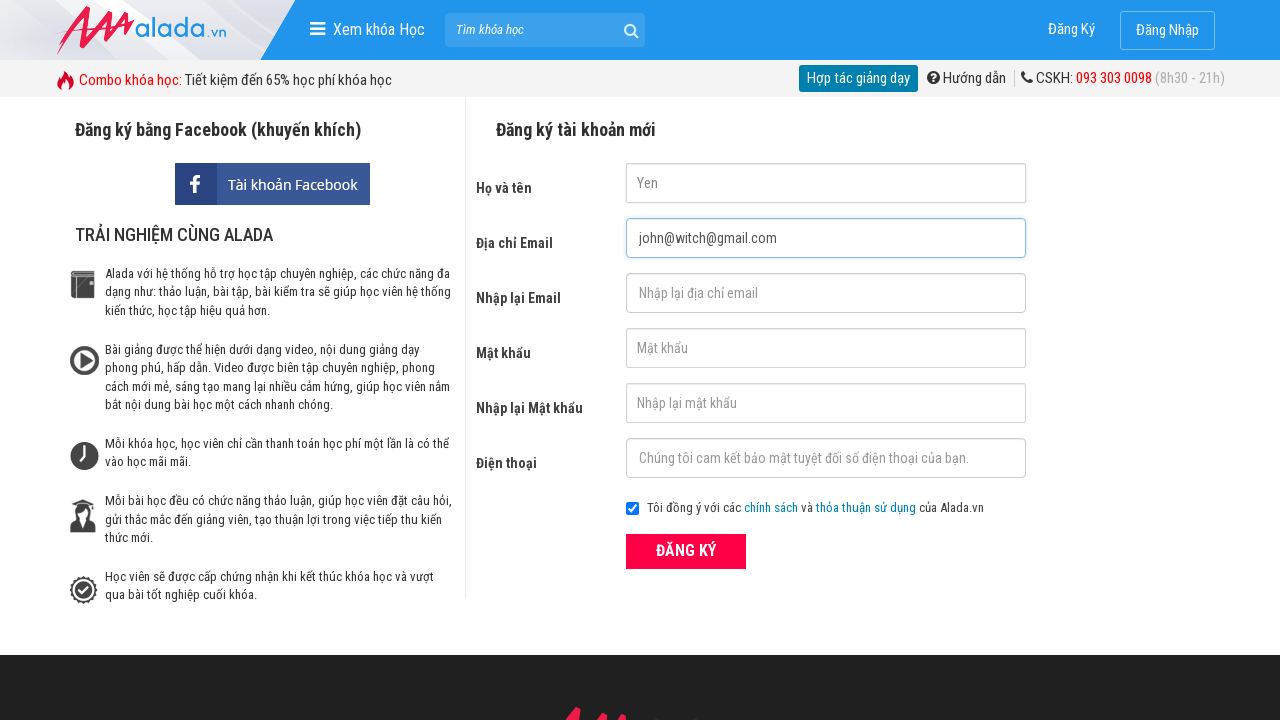

Filled confirm email field with 'john@witch@gmail.com' on #txtCEmail
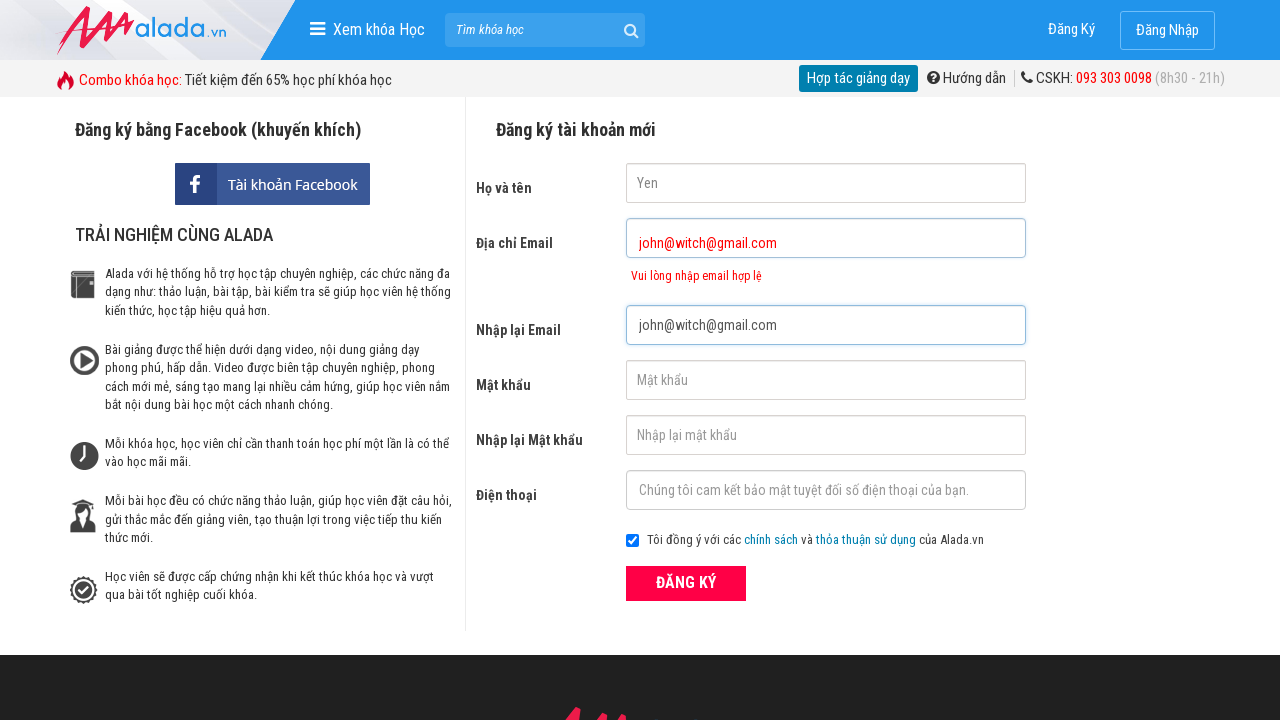

Filled password field with '12345678' on #txtPassword
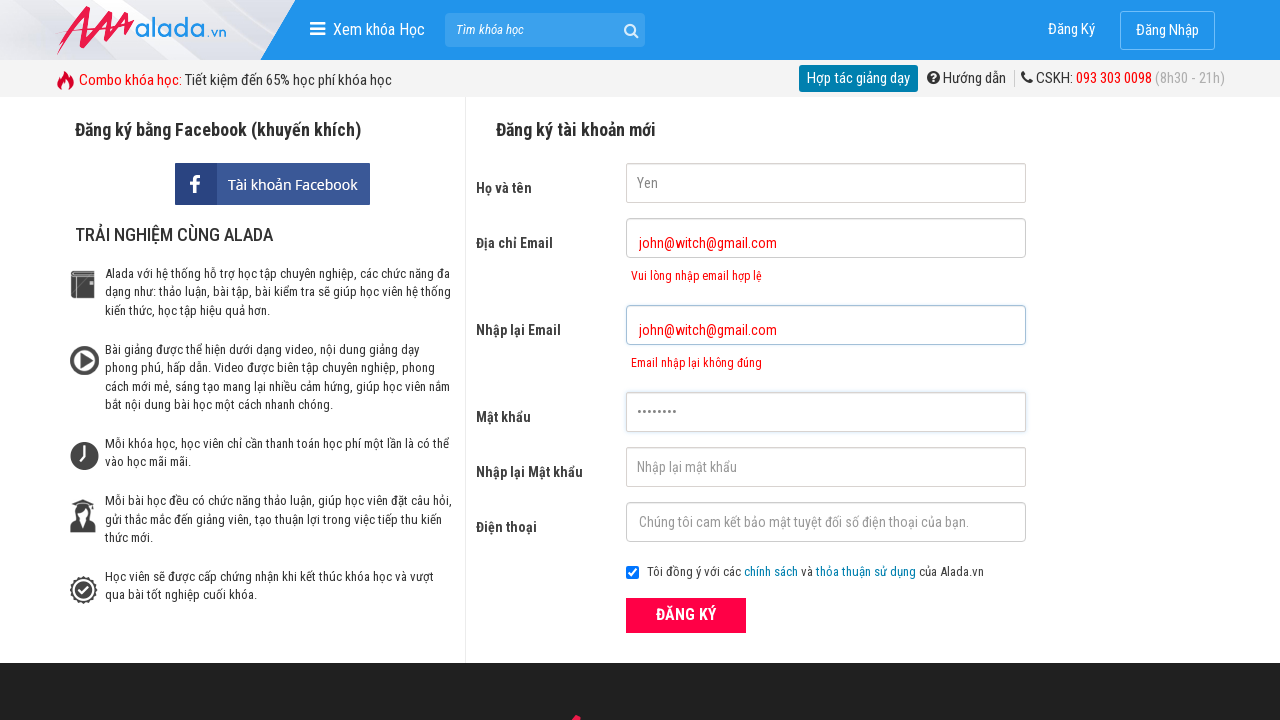

Filled confirm password field with mismatched password '12345679' on #txtCPassword
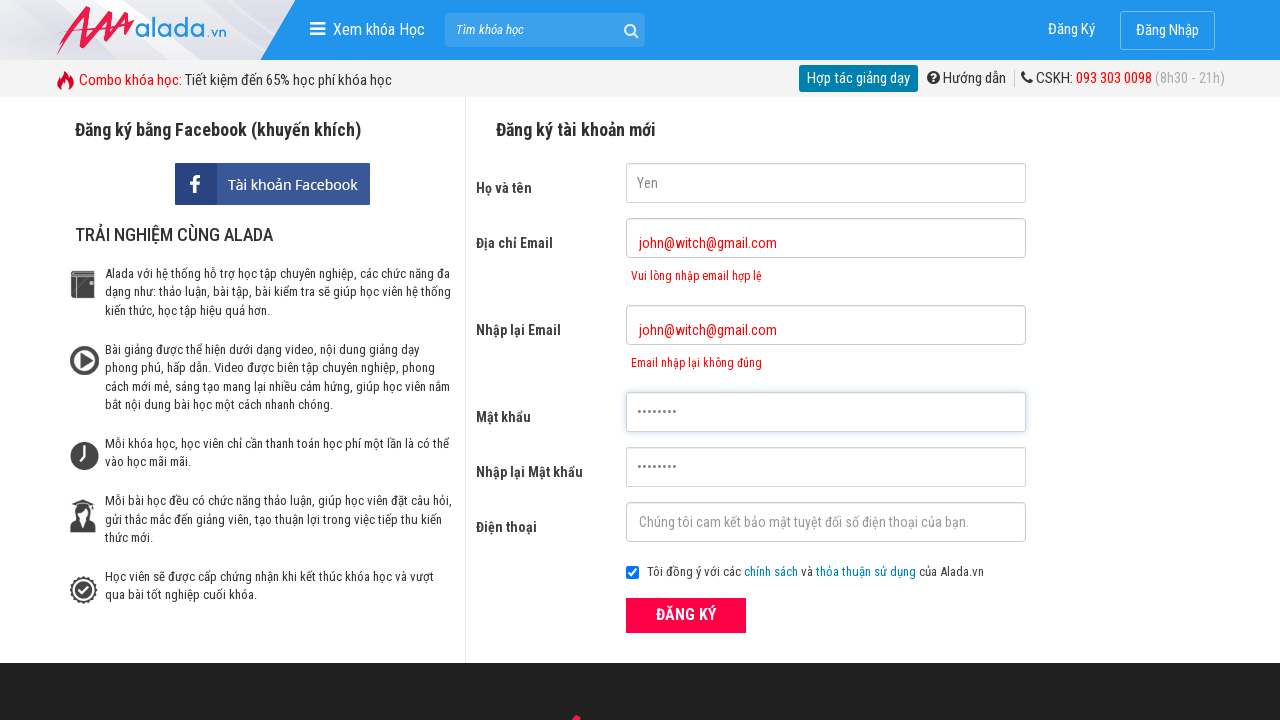

Filled phone field with '09488897383' on #txtPhone
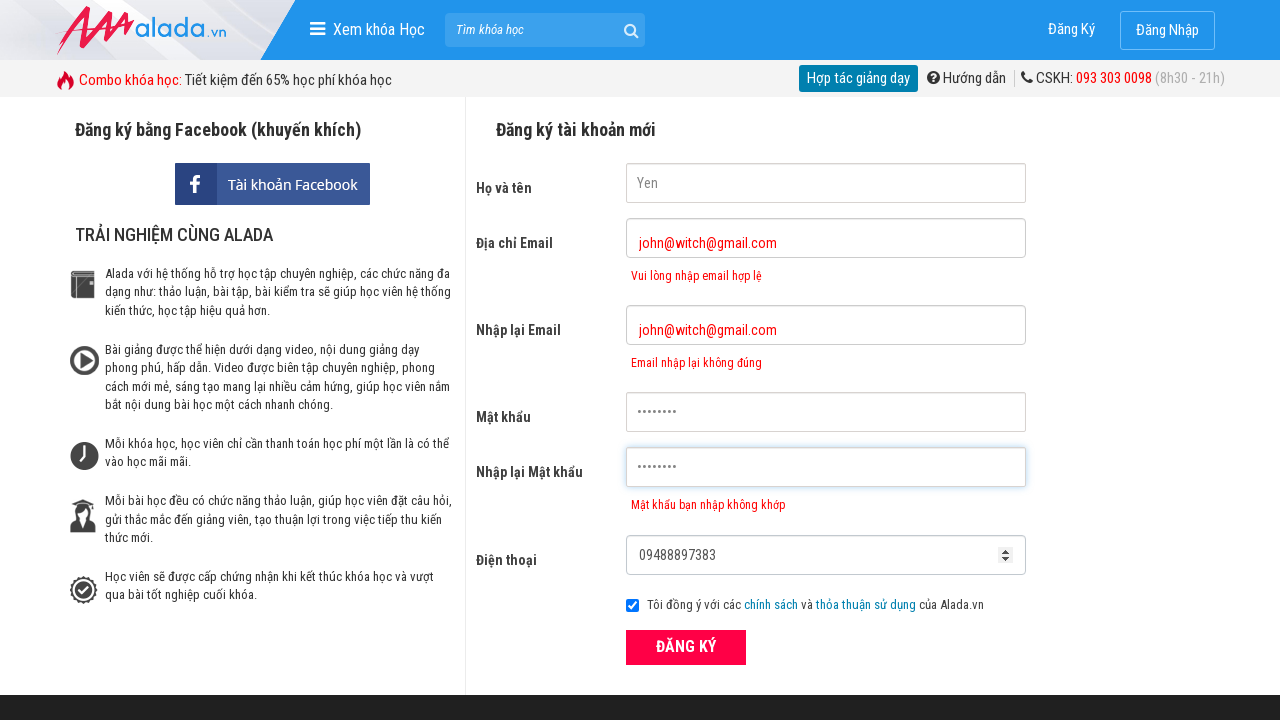

Clicked ĐĂNG KÝ (Register) button to submit form at (686, 648) on xpath=//form[@id='frmLogin']//button[text()='ĐĂNG KÝ']
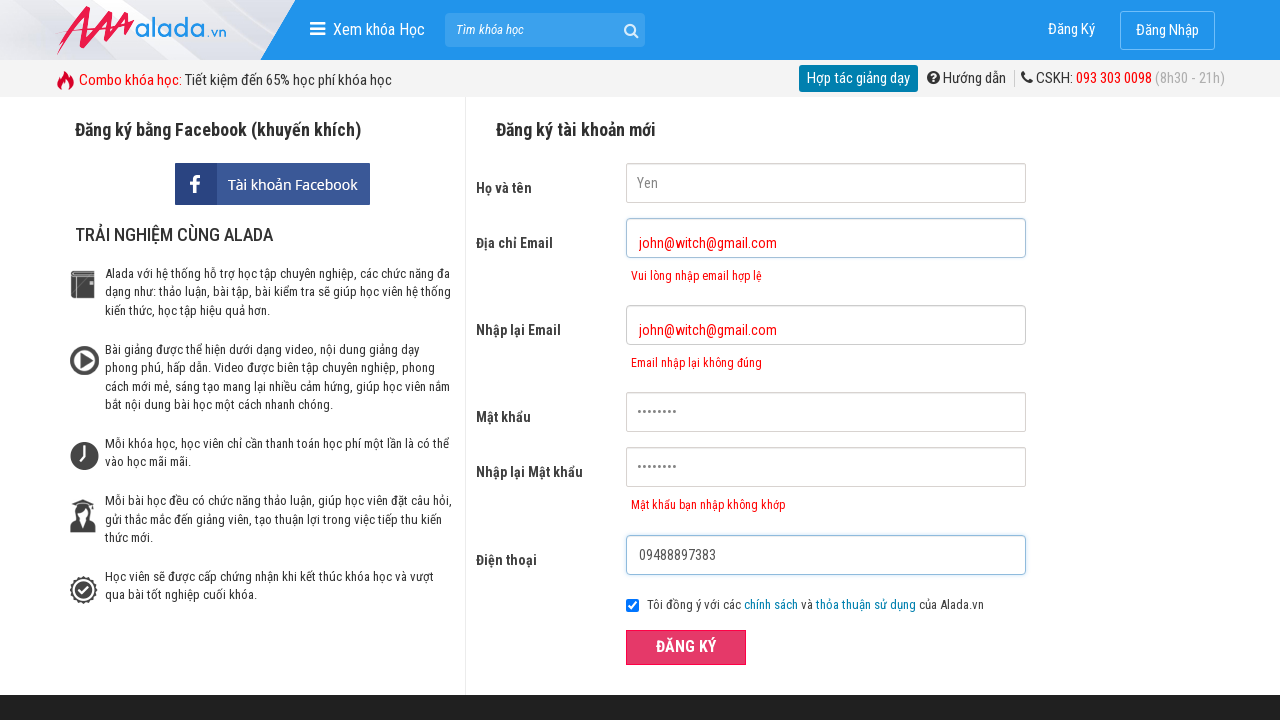

Password mismatch error message appeared
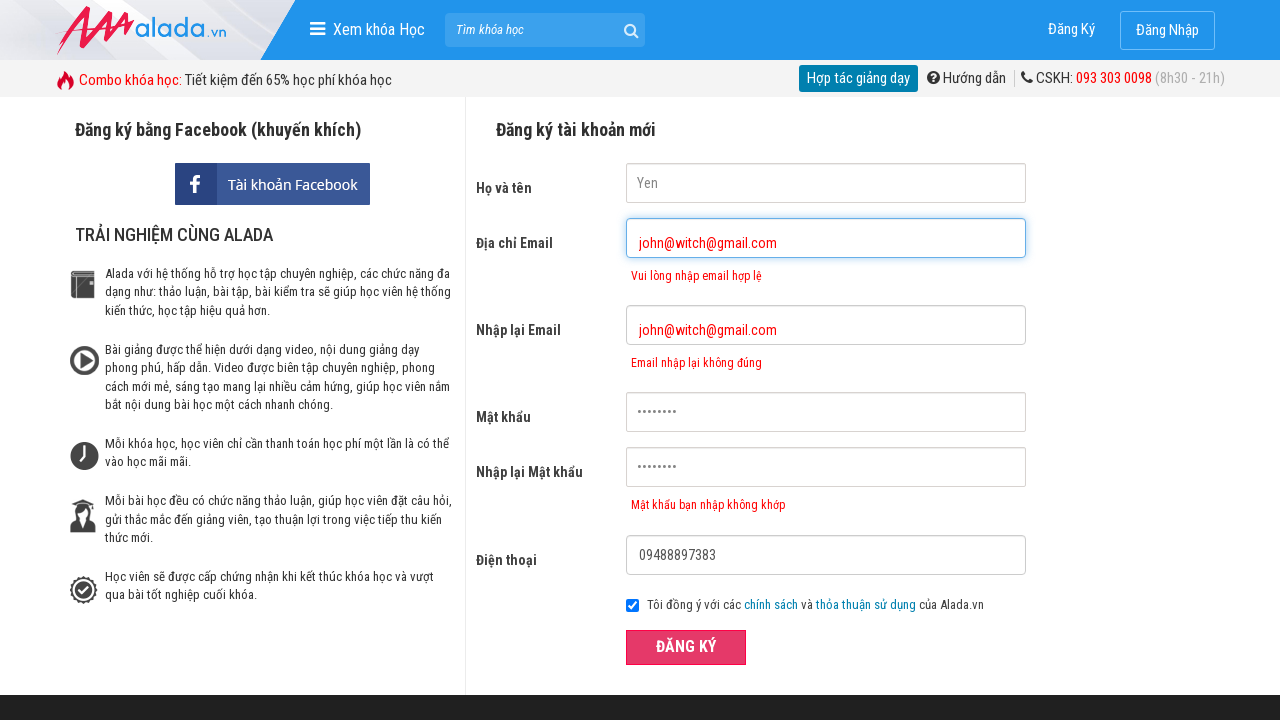

Verified error message 'Mật khẩu bạn nhập không khớp' is displayed correctly
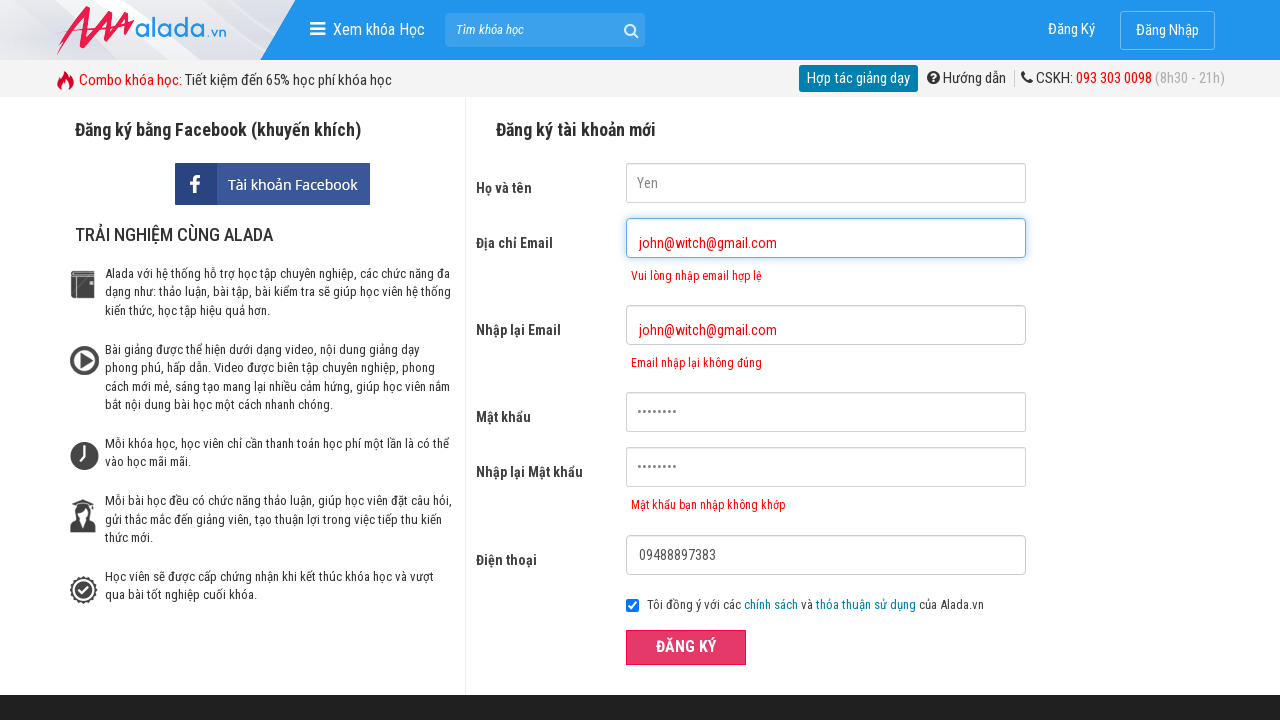

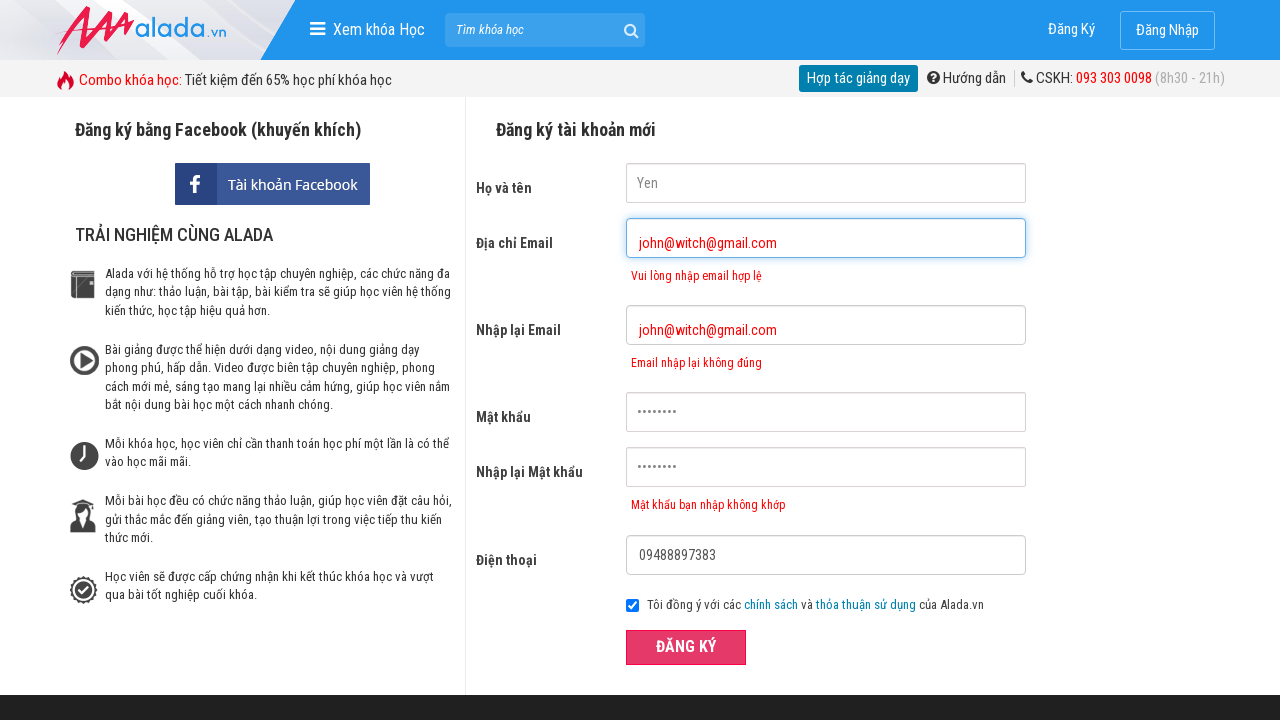